Tests product review submission functionality by navigating to a product page, clicking the reviews tab, rating the product with 5 stars, and submitting a review with name and email.

Starting URL: https://practice.automationtesting.in/

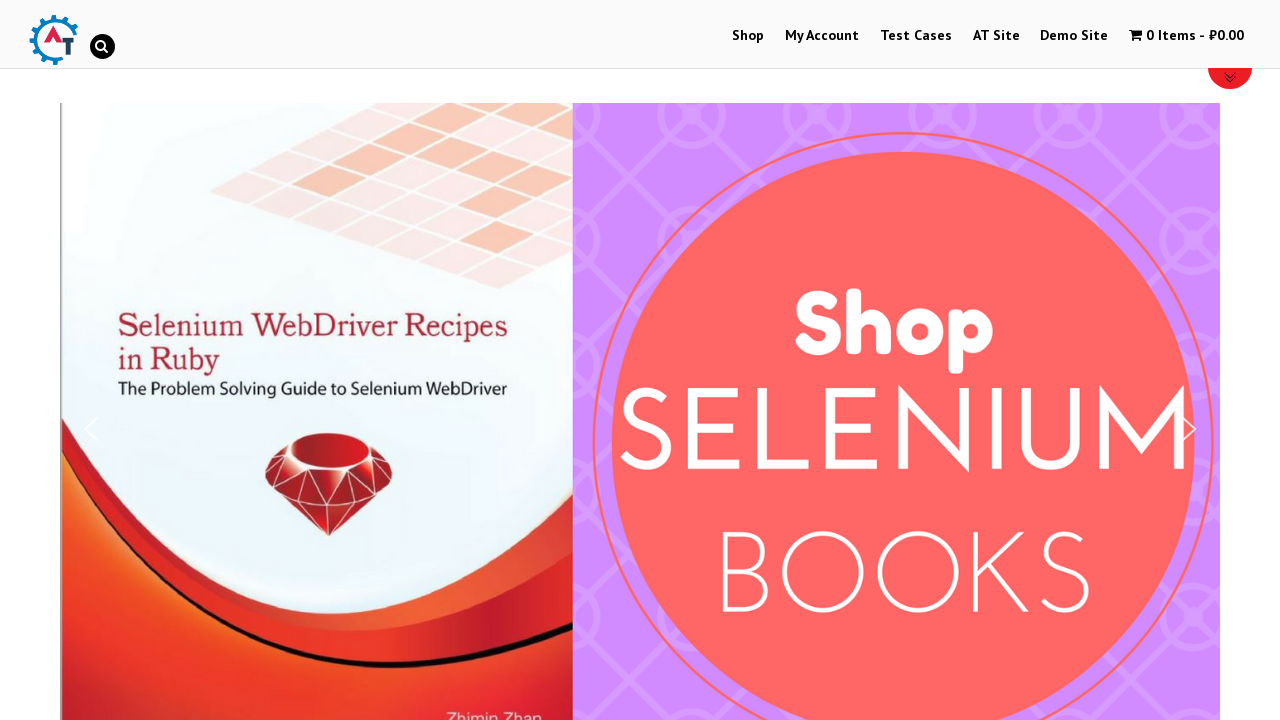

Scrolled down on homepage by 600px
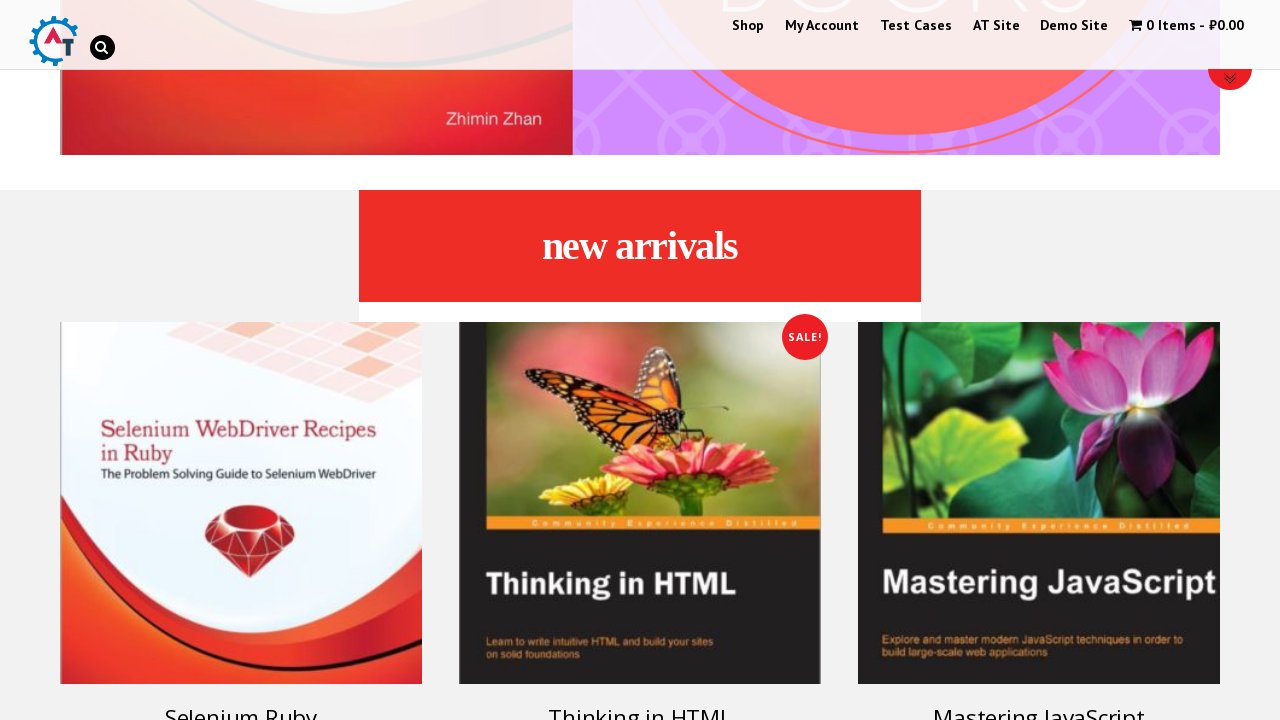

Navigated to Selenium Ruby product page
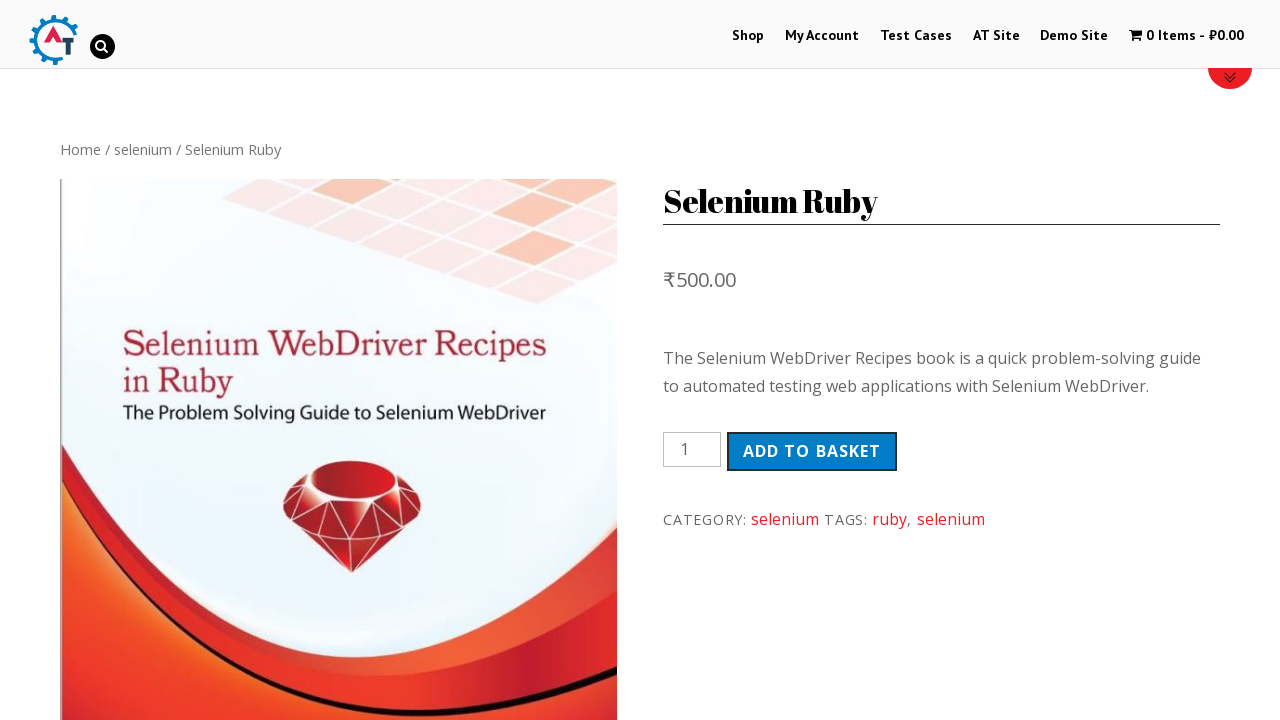

Clicked on the Reviews tab at (309, 360) on li.reviews_tab
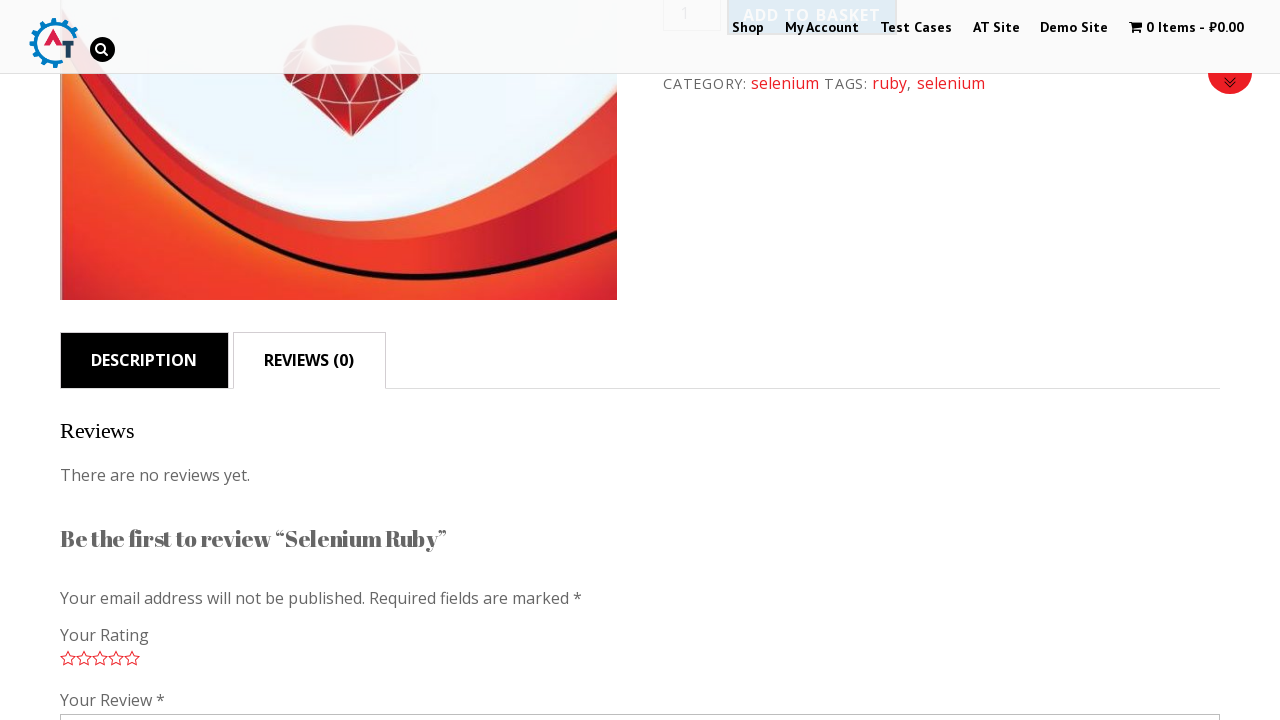

Clicked on 5-star rating at (132, 658) on a.star-5
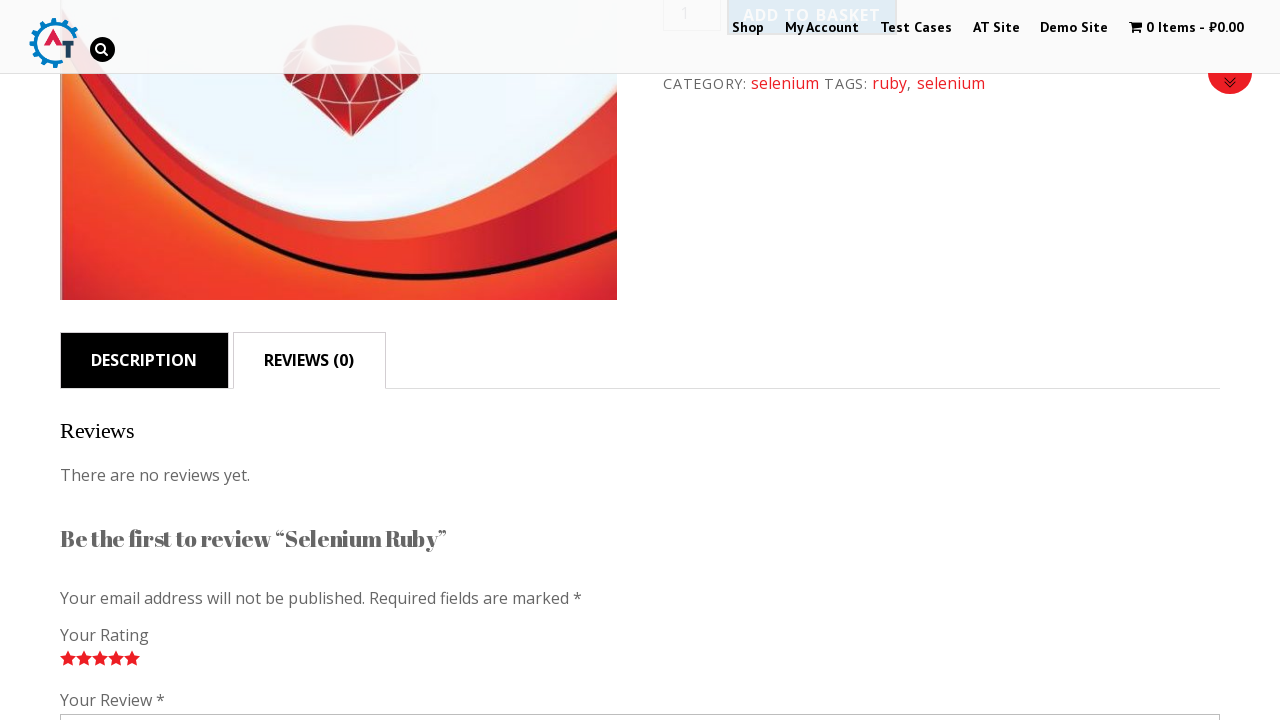

Clicked on review comment textarea at (640, 613) on textarea#comment
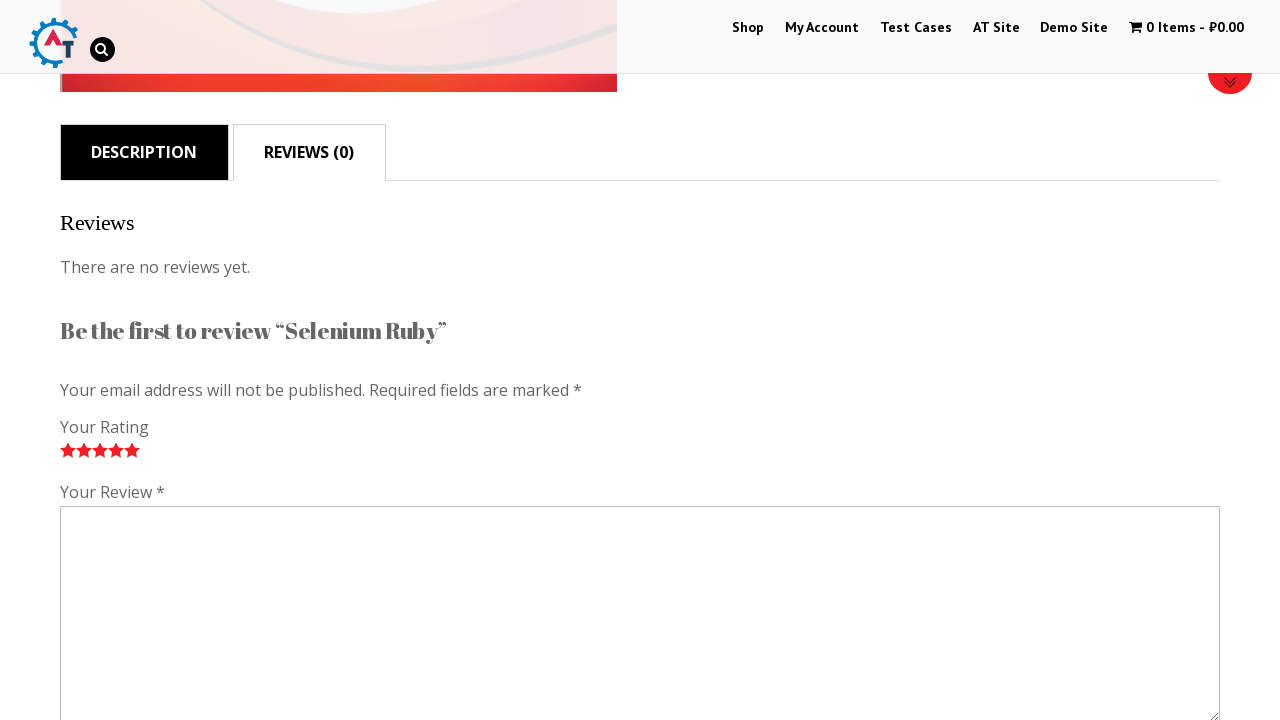

Filled review comment with 'Nice book!' on textarea#comment
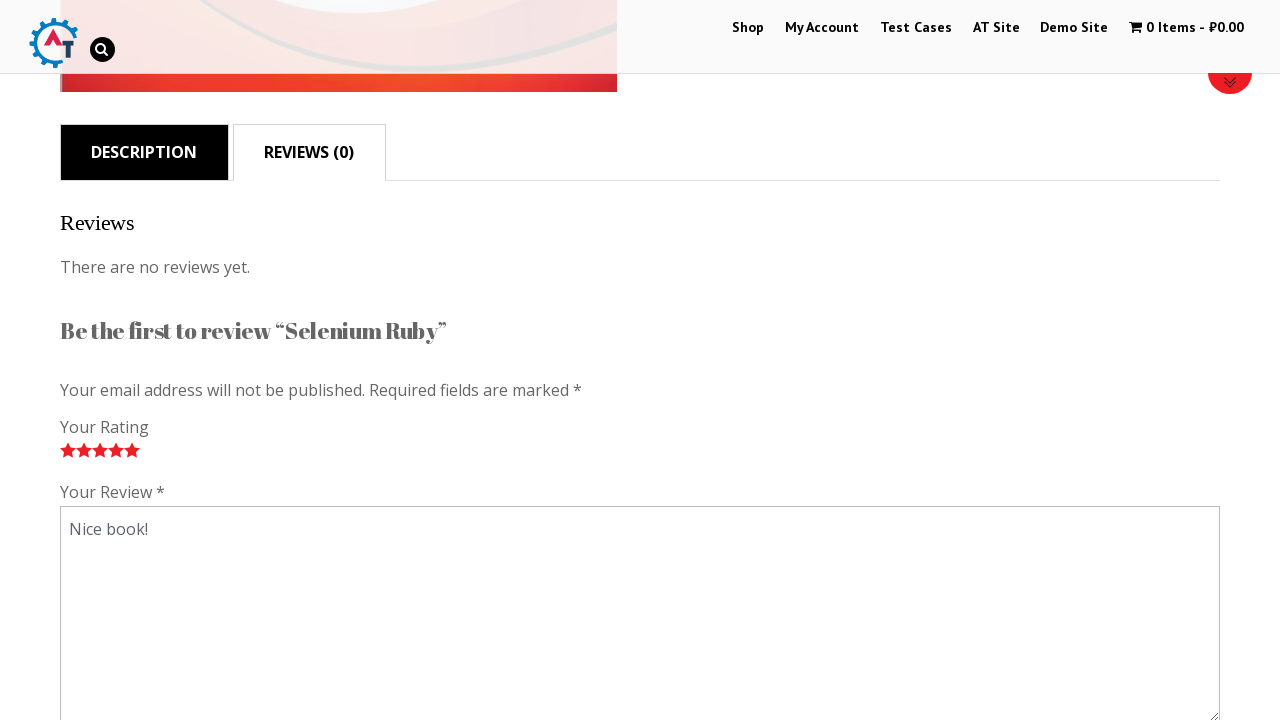

Clicked on reviewer name input field at (316, 360) on input#author
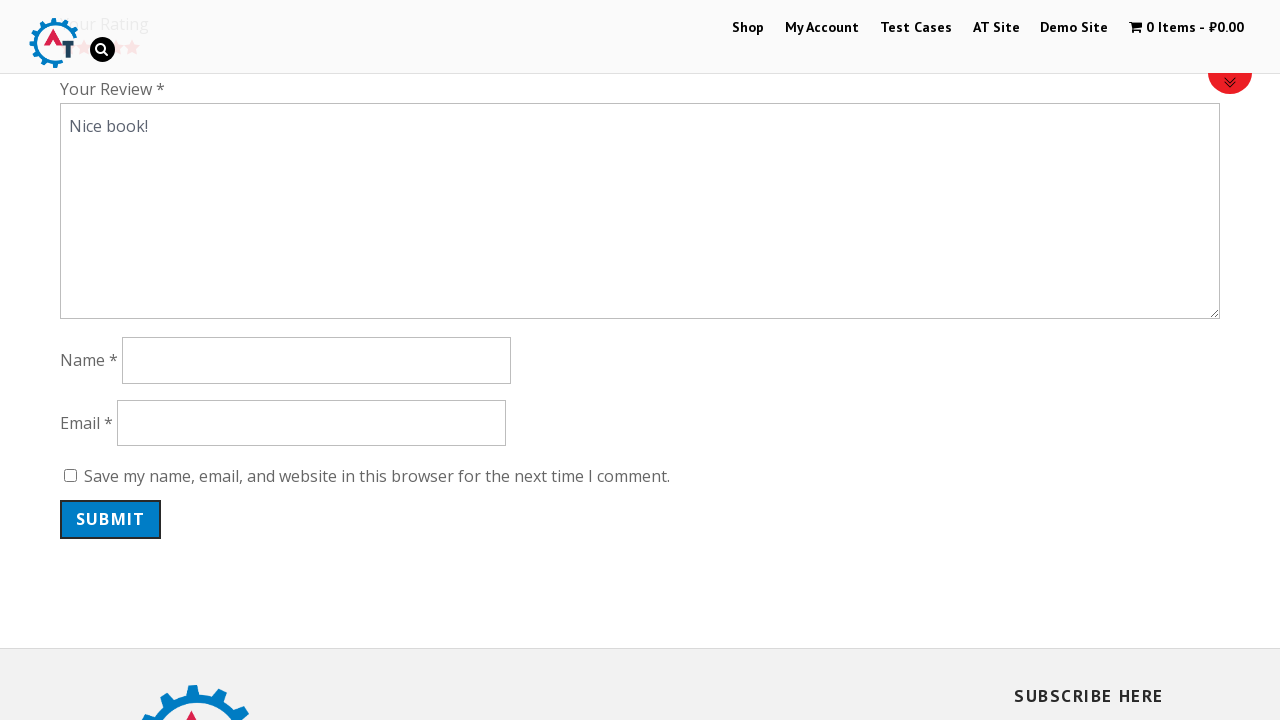

Filled reviewer name with 'Max' on input#author
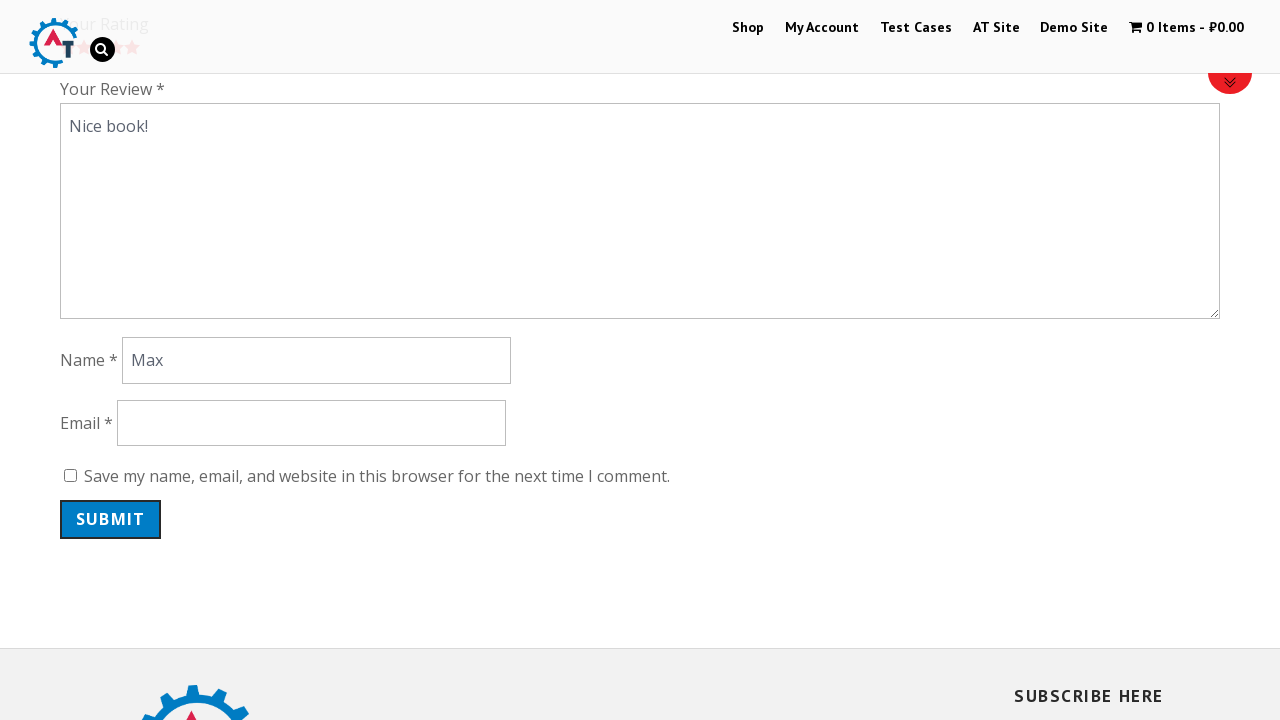

Clicked on email input field at (311, 423) on input#email
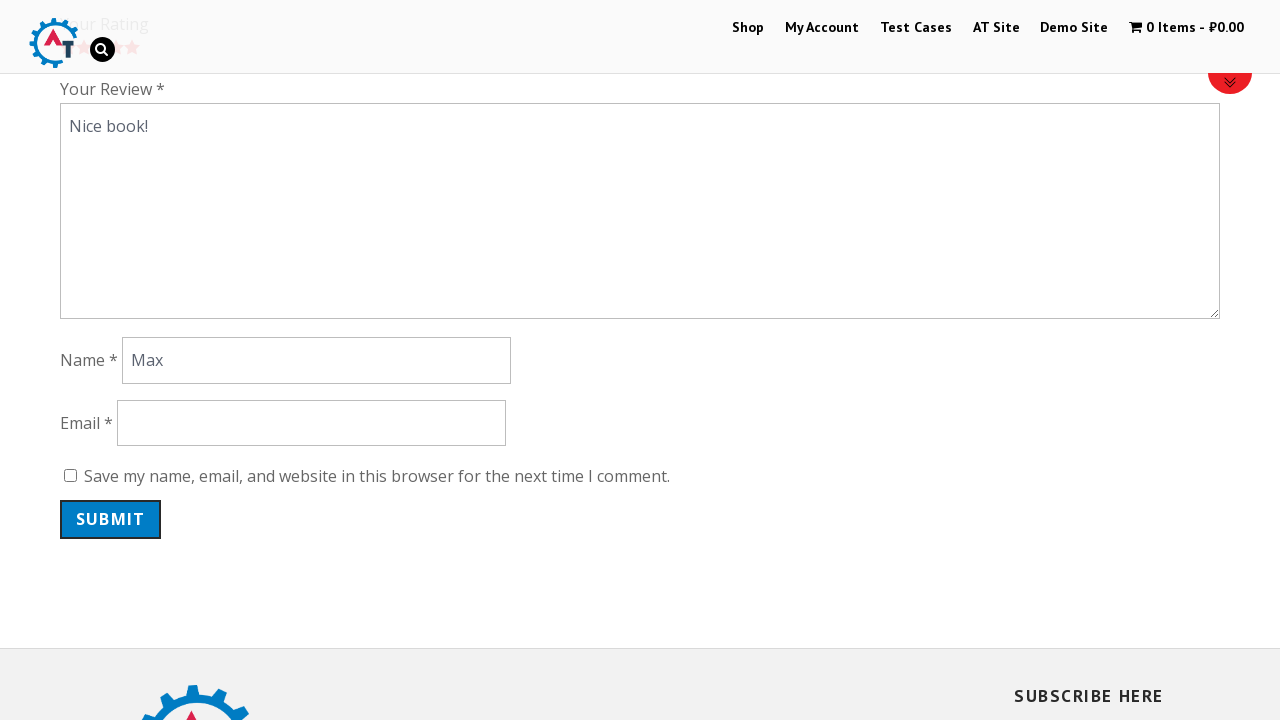

Filled email with '123@bc.ru' on input#email
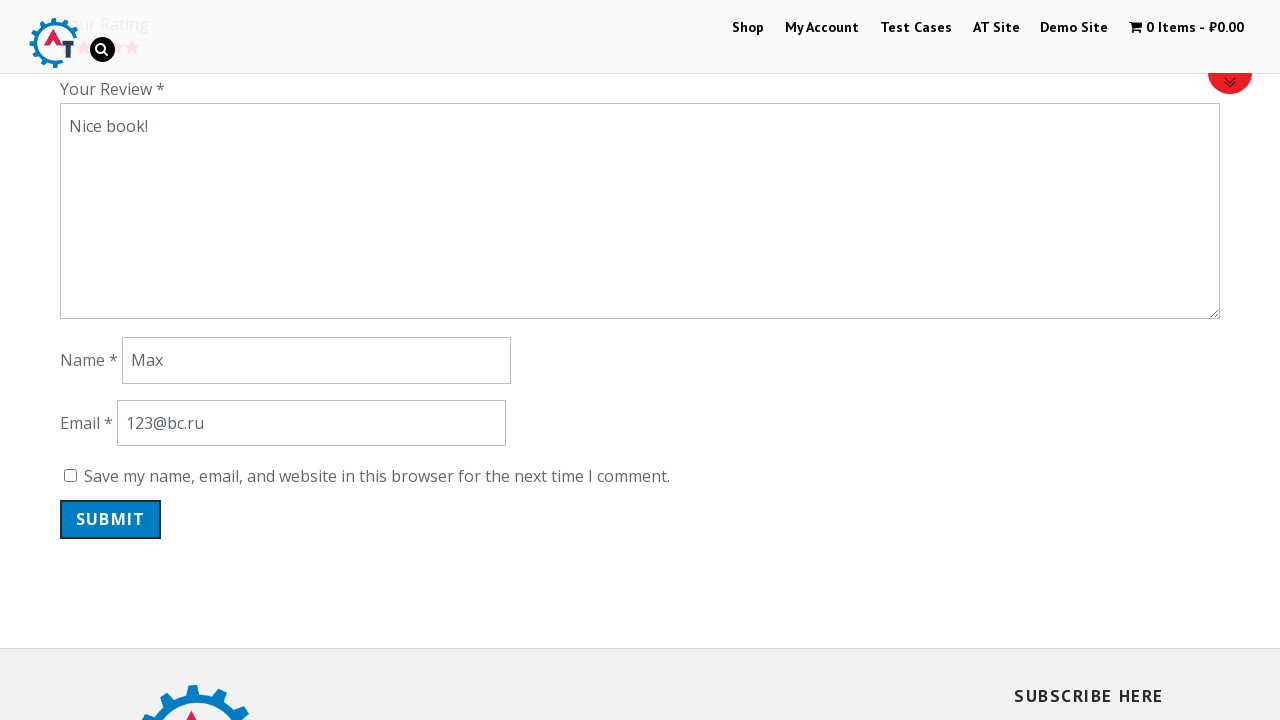

Clicked submit button to post review at (111, 519) on input#submit.submit
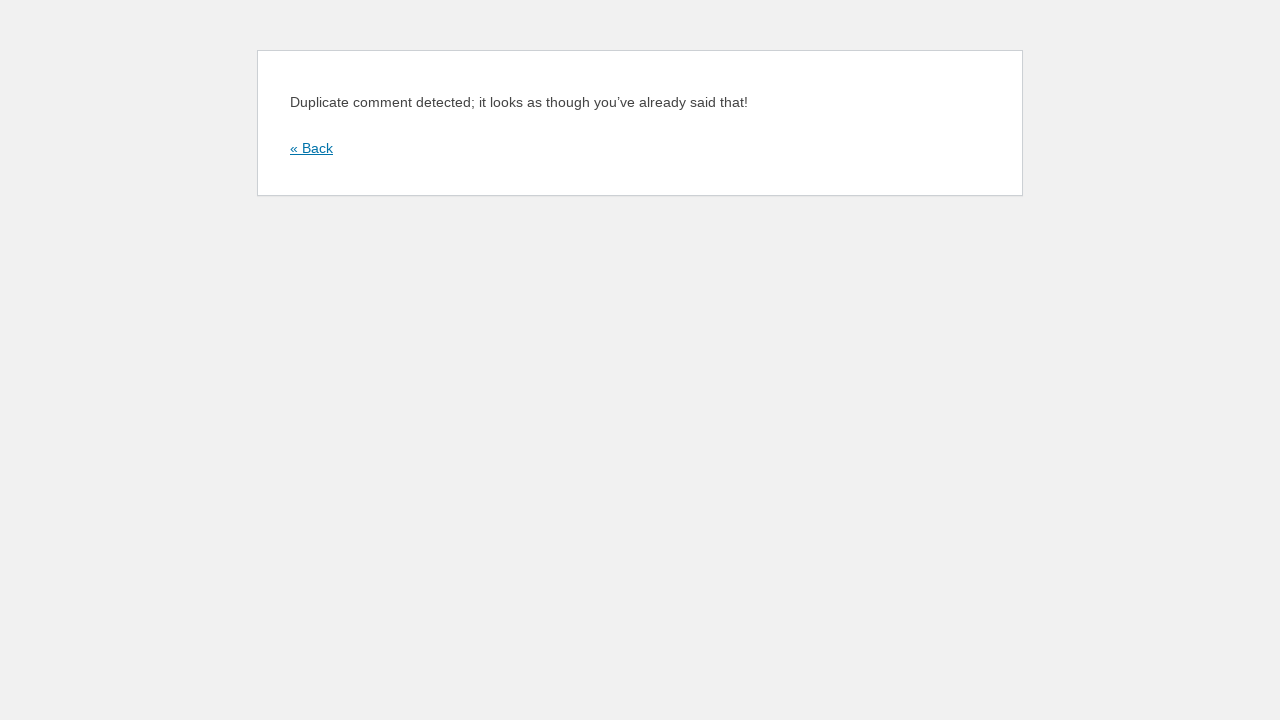

Waited 3000ms for review submission to process
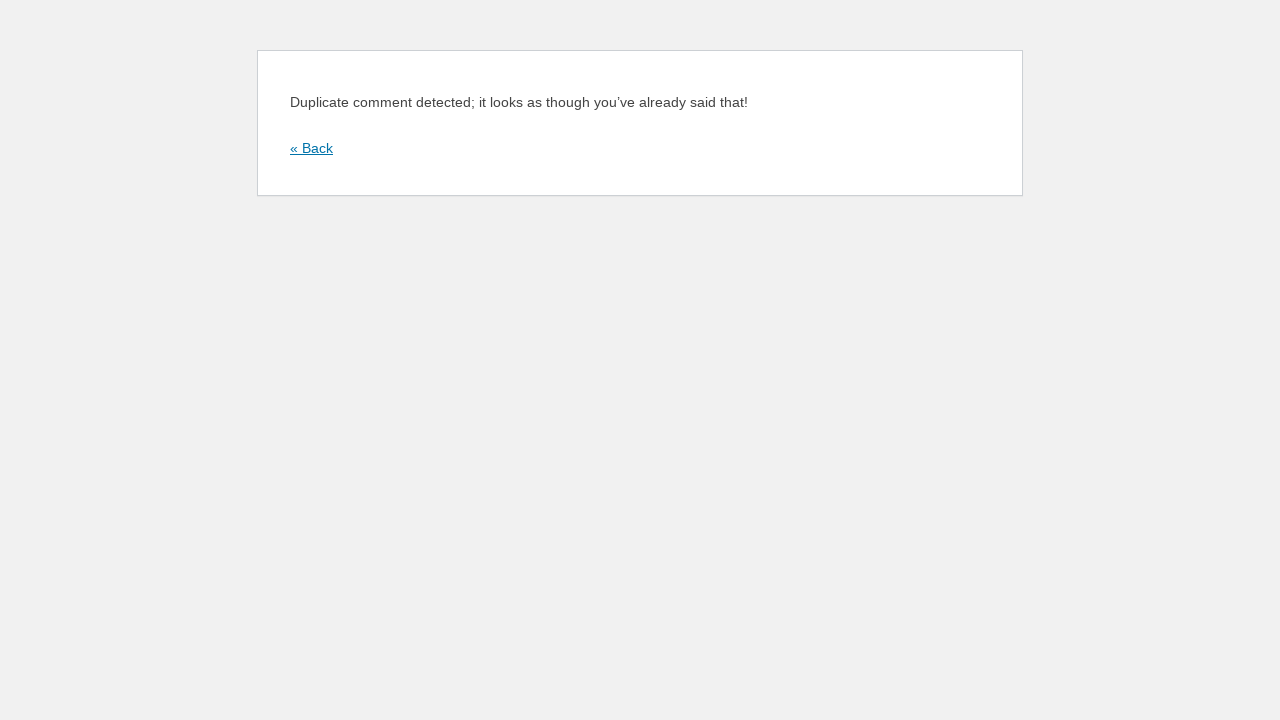

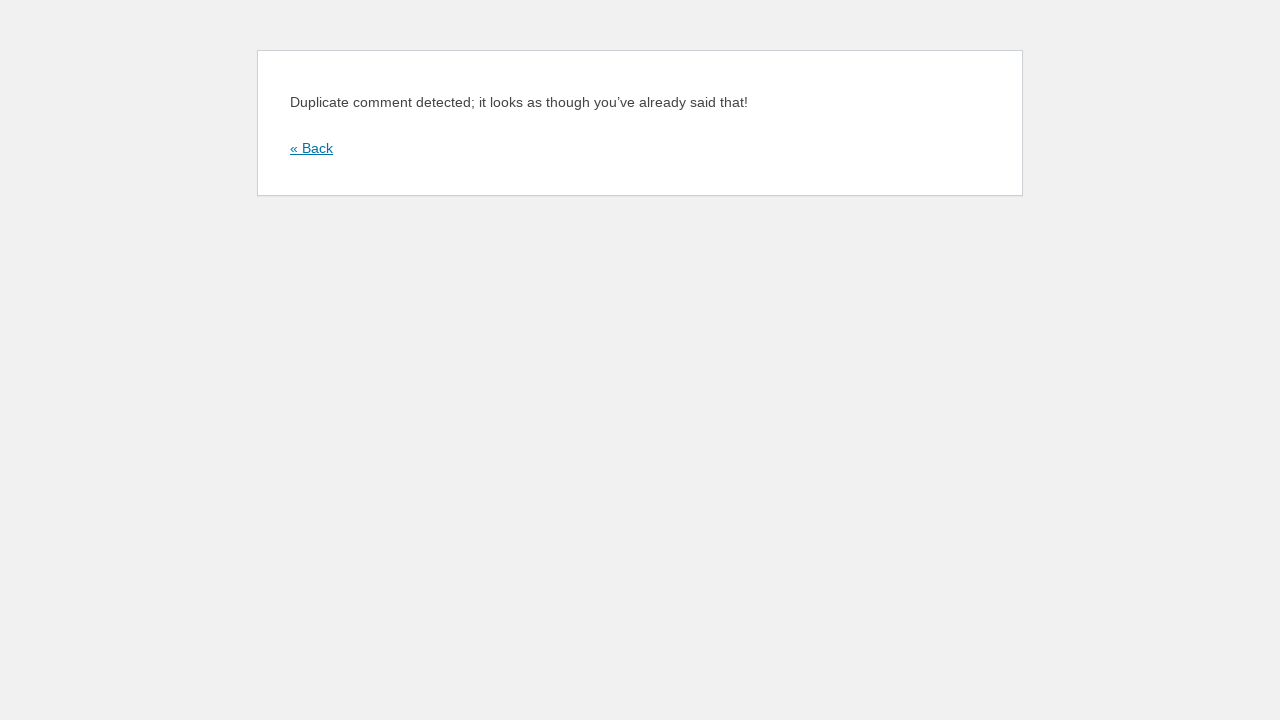